Tests drag and drop functionality by dragging an element and dropping it onto a target drop zone on the DemoQA droppable page.

Starting URL: https://demoqa.com/droppable

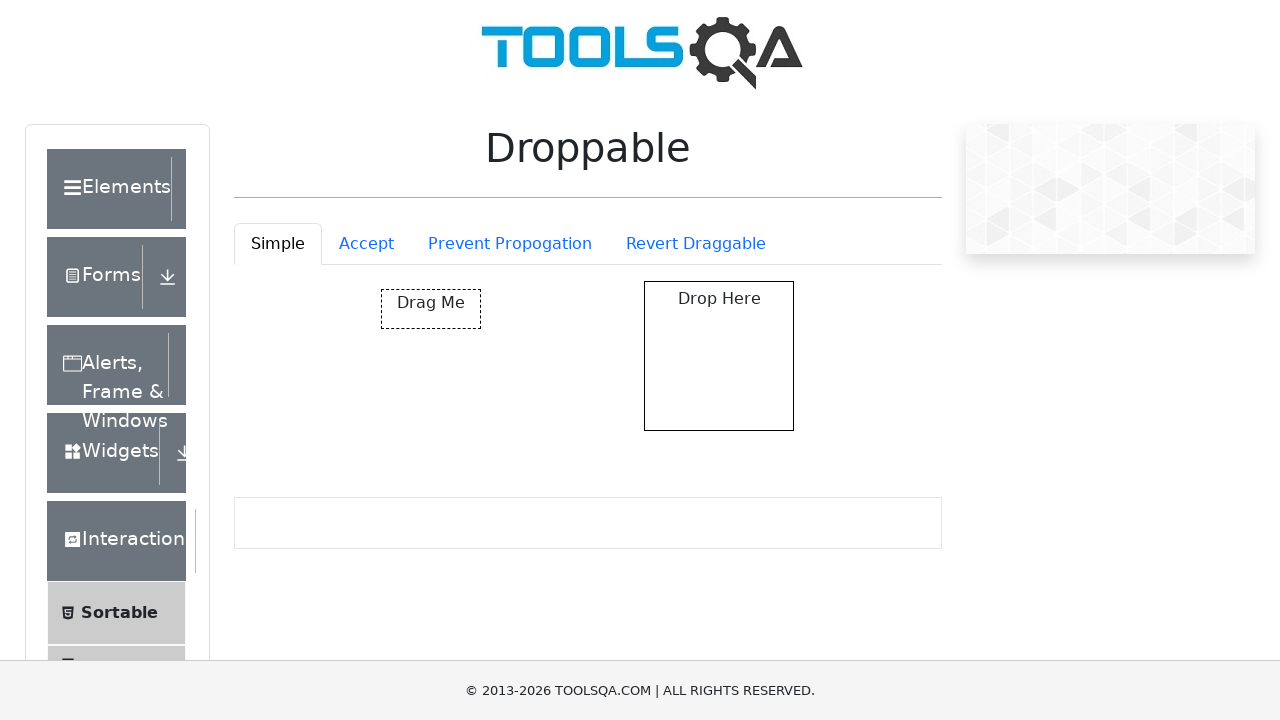

Waited for draggable element to be visible
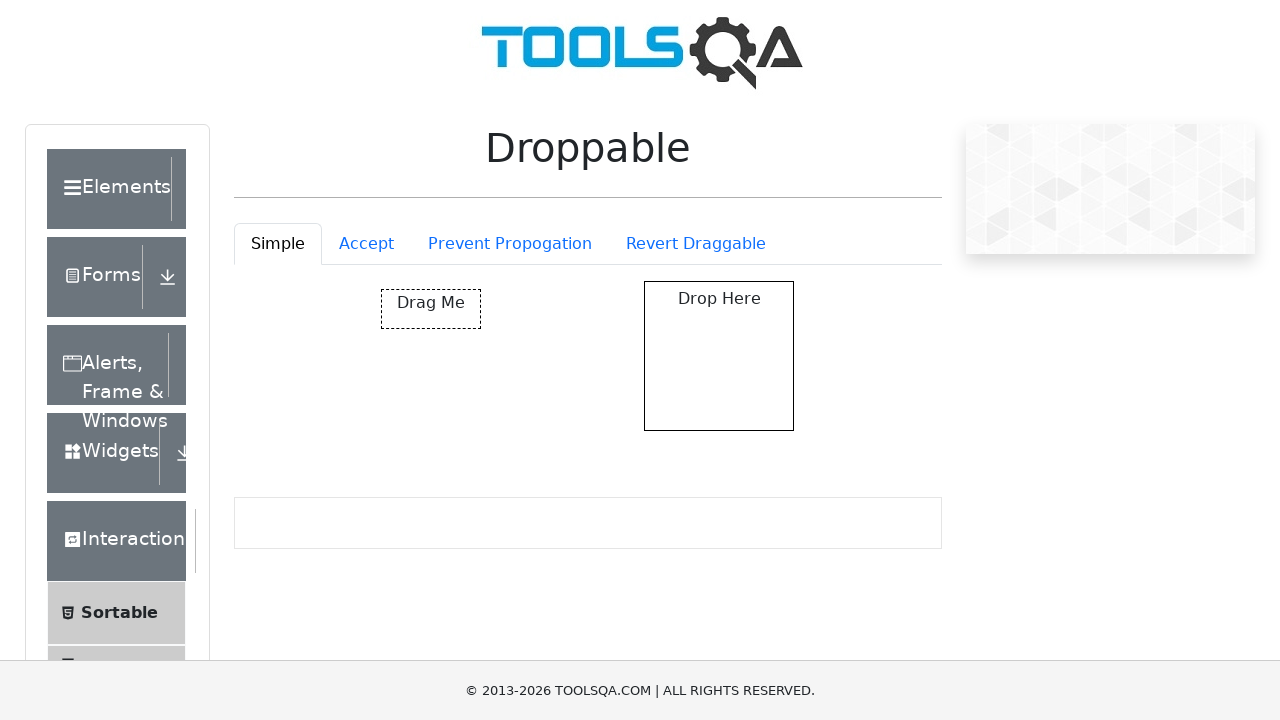

Waited for droppable element to be visible
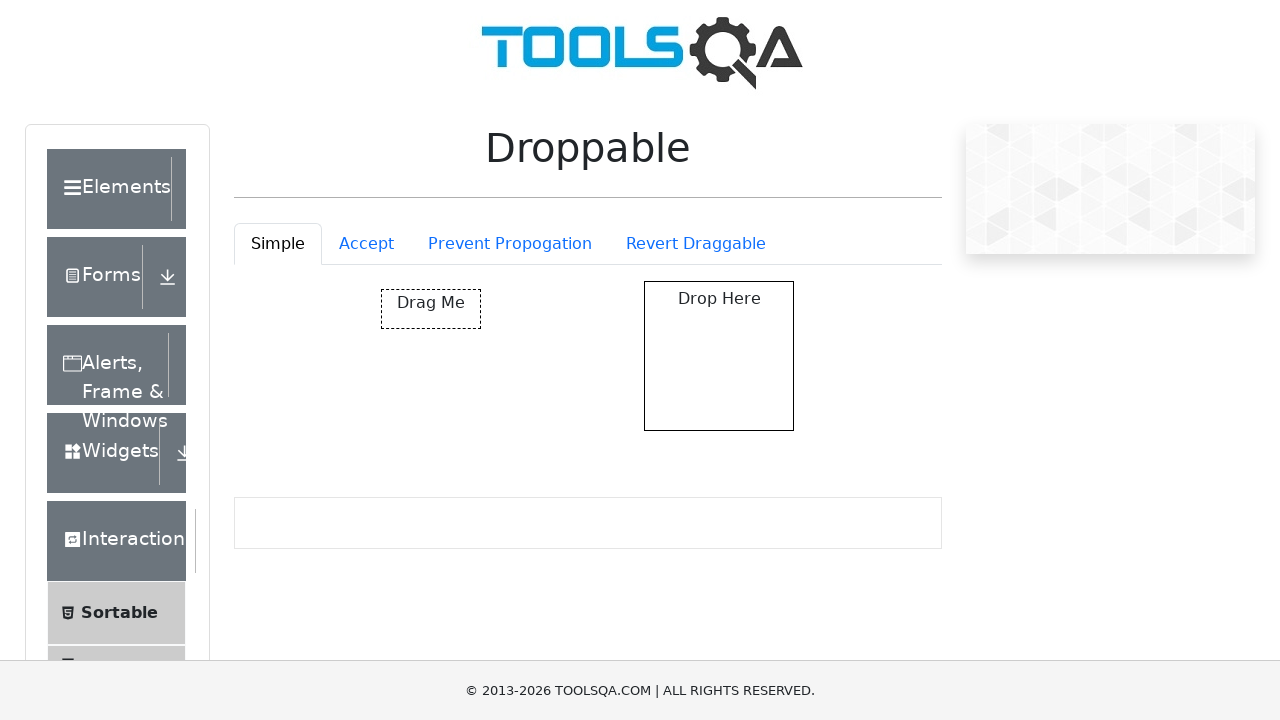

Dragged element from draggable zone and dropped it onto the droppable zone at (719, 356)
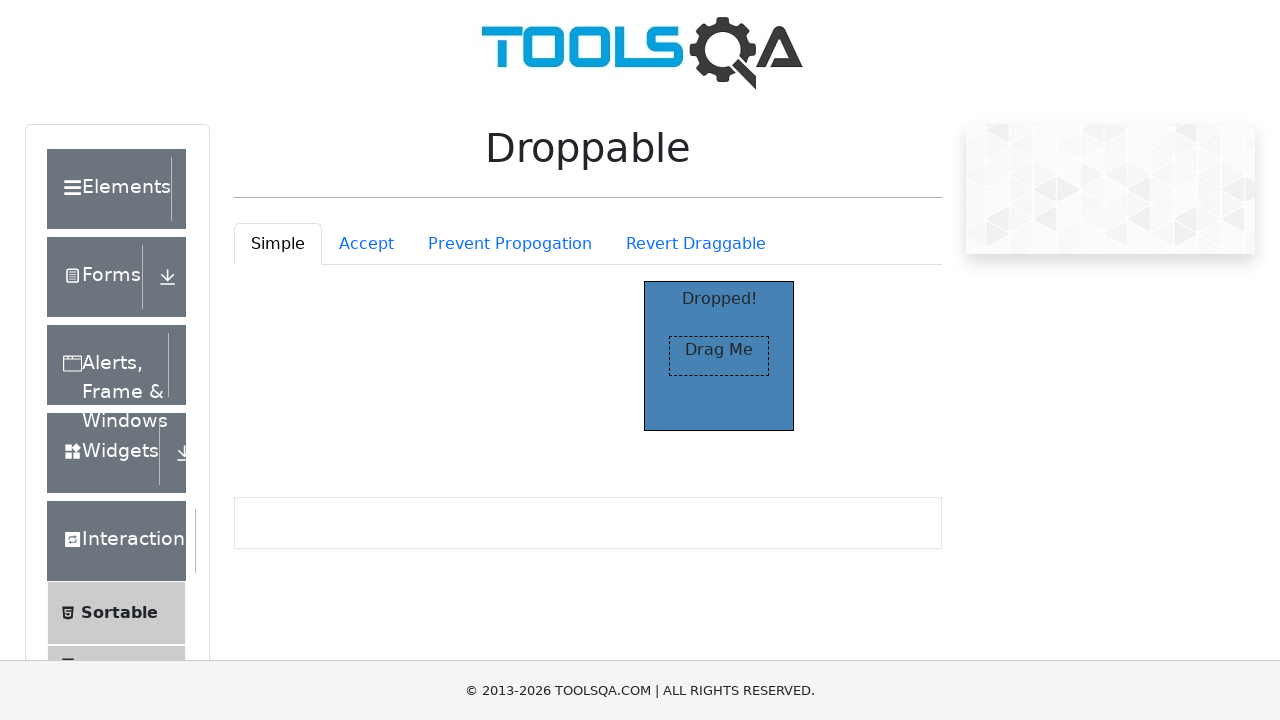

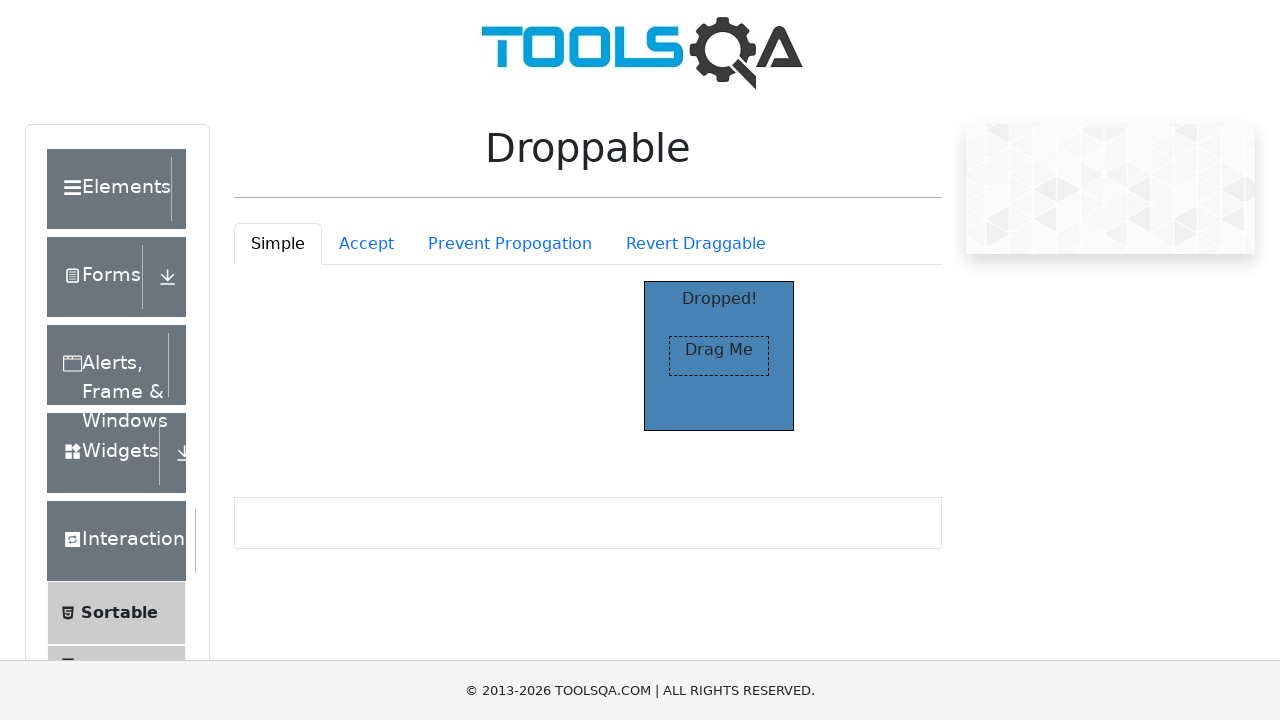